Tests button click functionality on a demo page by clicking a button and verifying its style attribute changes to purple color.

Starting URL: https://seleniumbase.io/demo_page

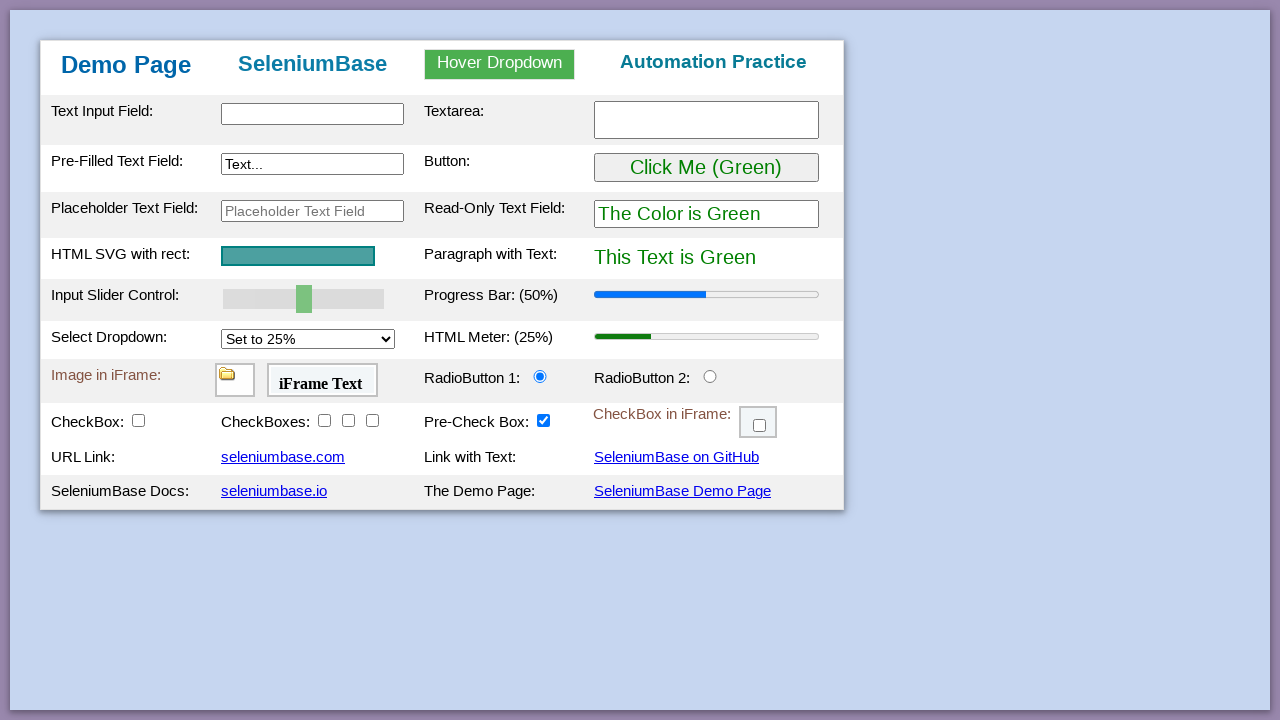

Navigated to demo page
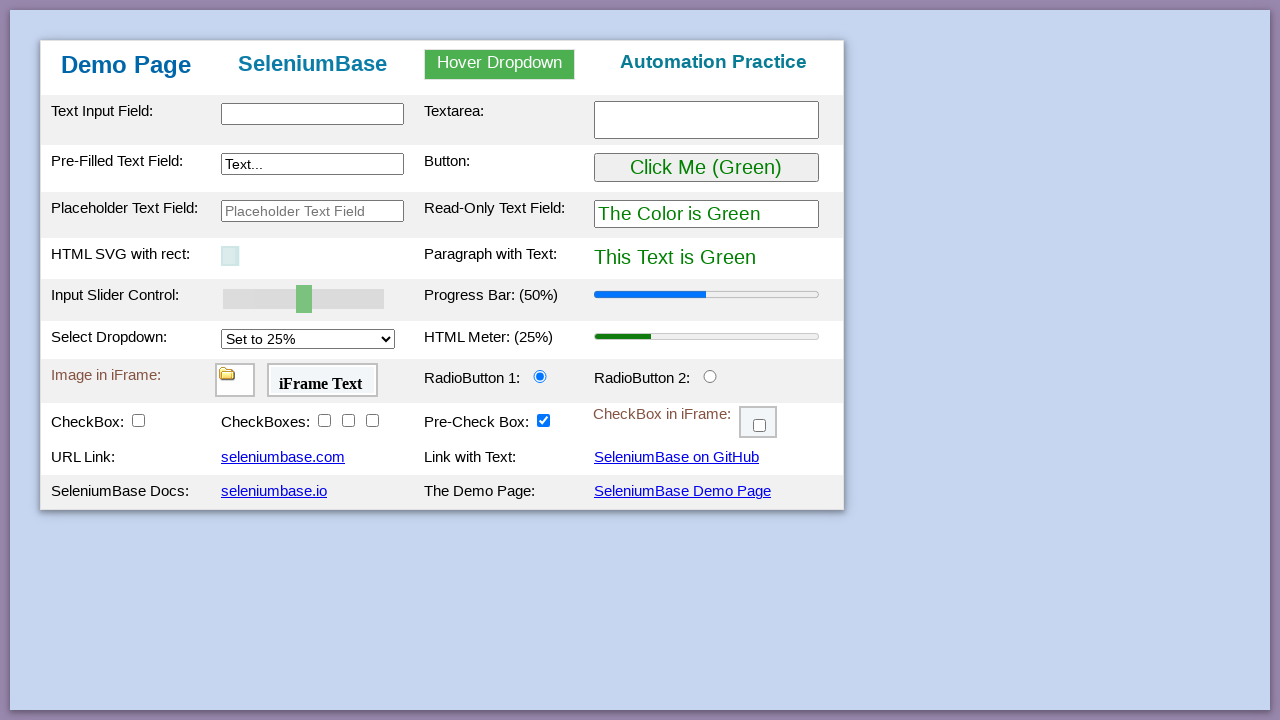

Clicked the button with ID 'myButton' at (706, 168) on #myButton
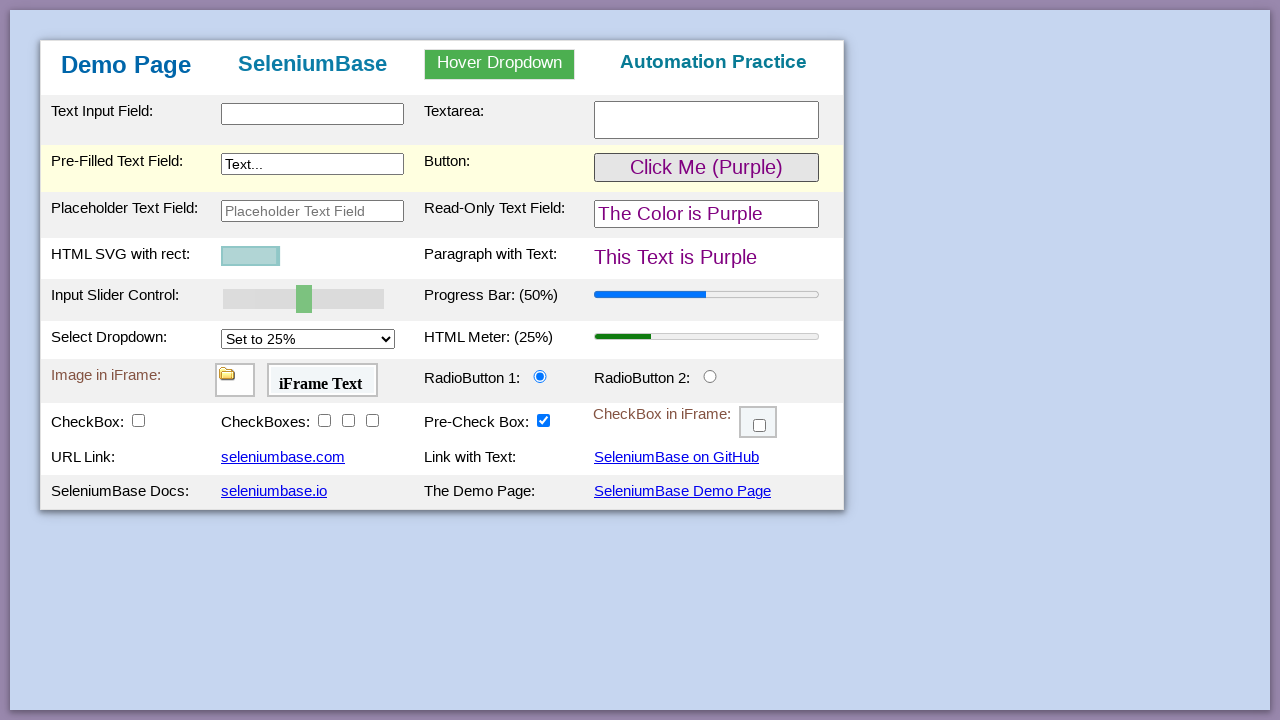

Retrieved button style attribute
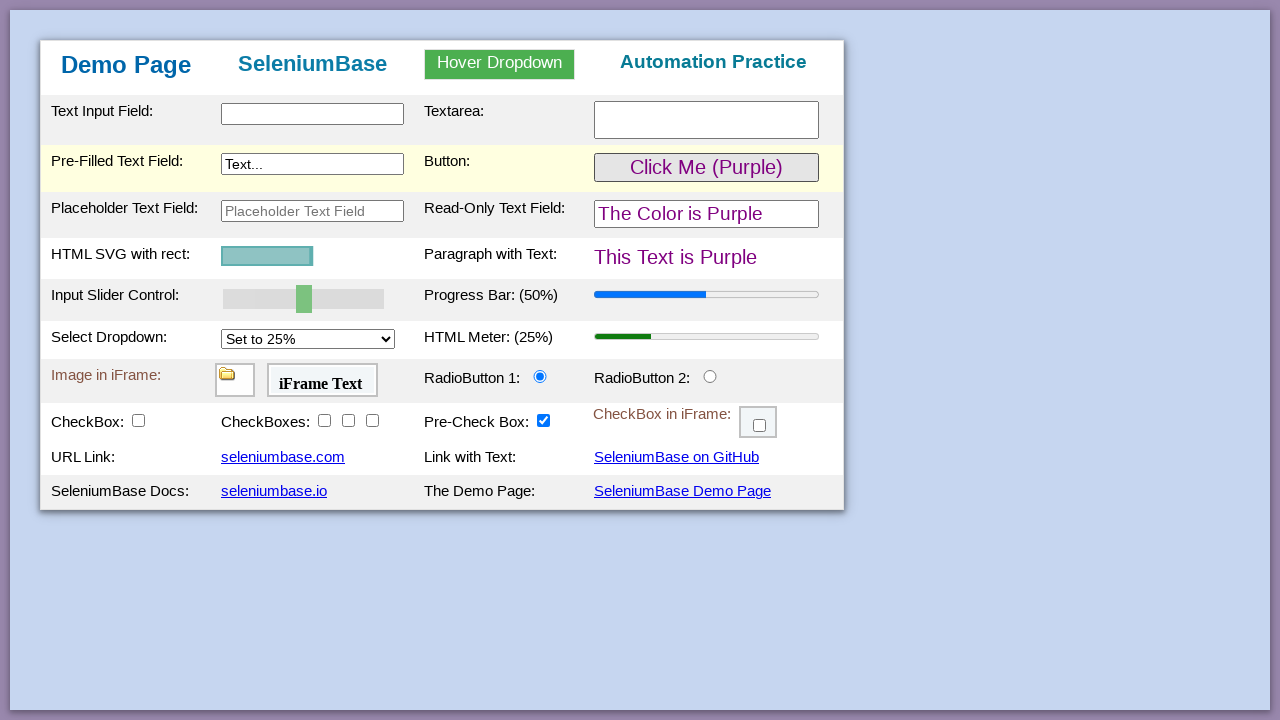

Verified button style changed to purple color
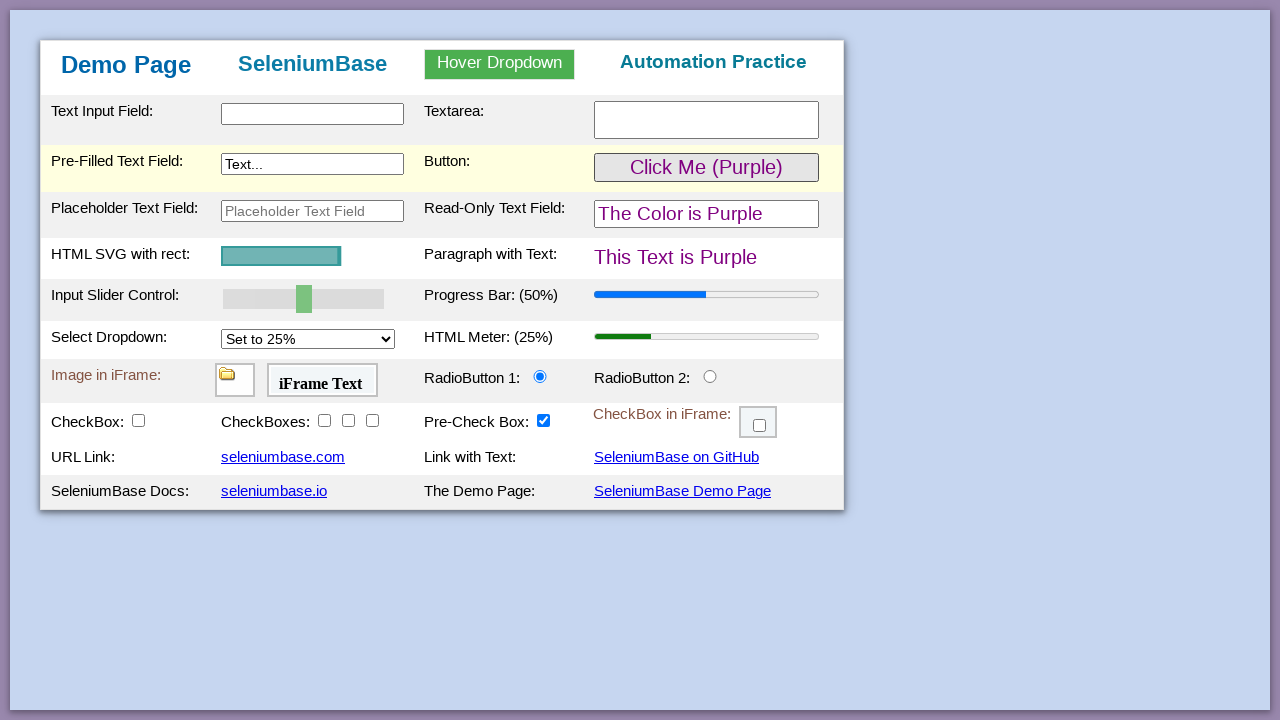

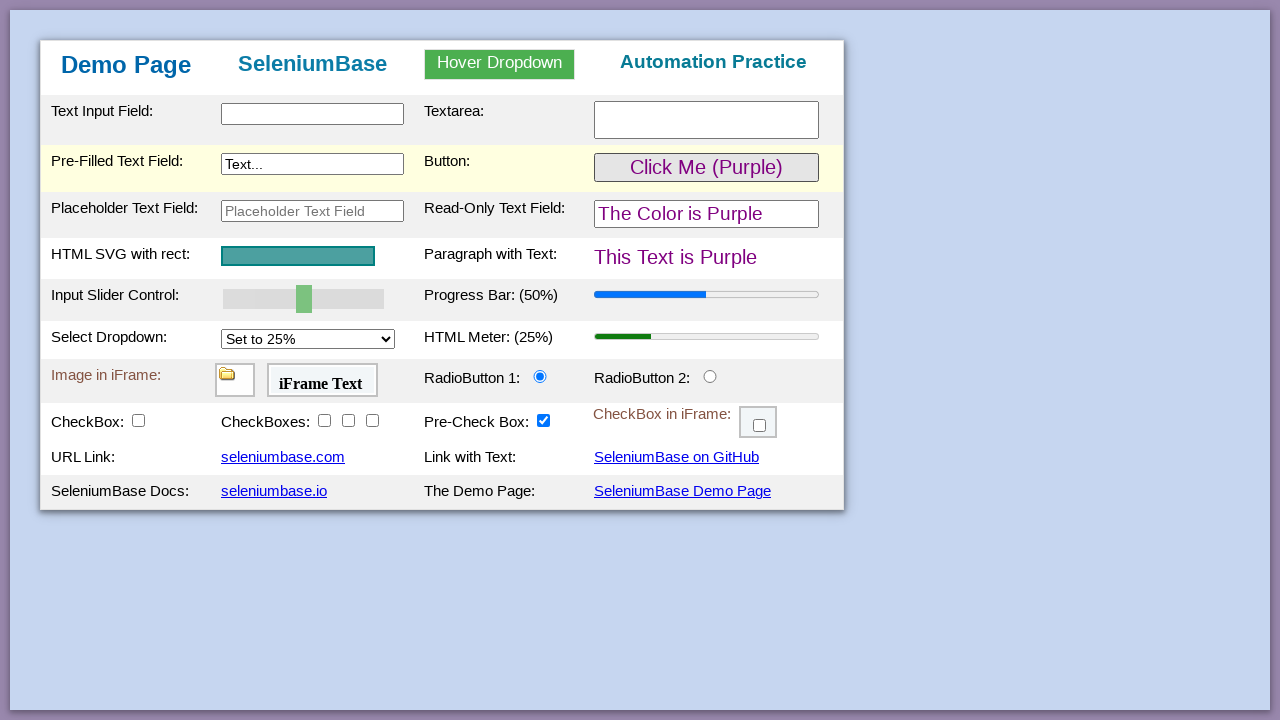